Tests an e-commerce vegetable shopping flow by searching for products containing "ber", adding all results to cart, proceeding to checkout, applying a promo code, and verifying the discount is applied correctly.

Starting URL: https://rahulshettyacademy.com/seleniumPractise/

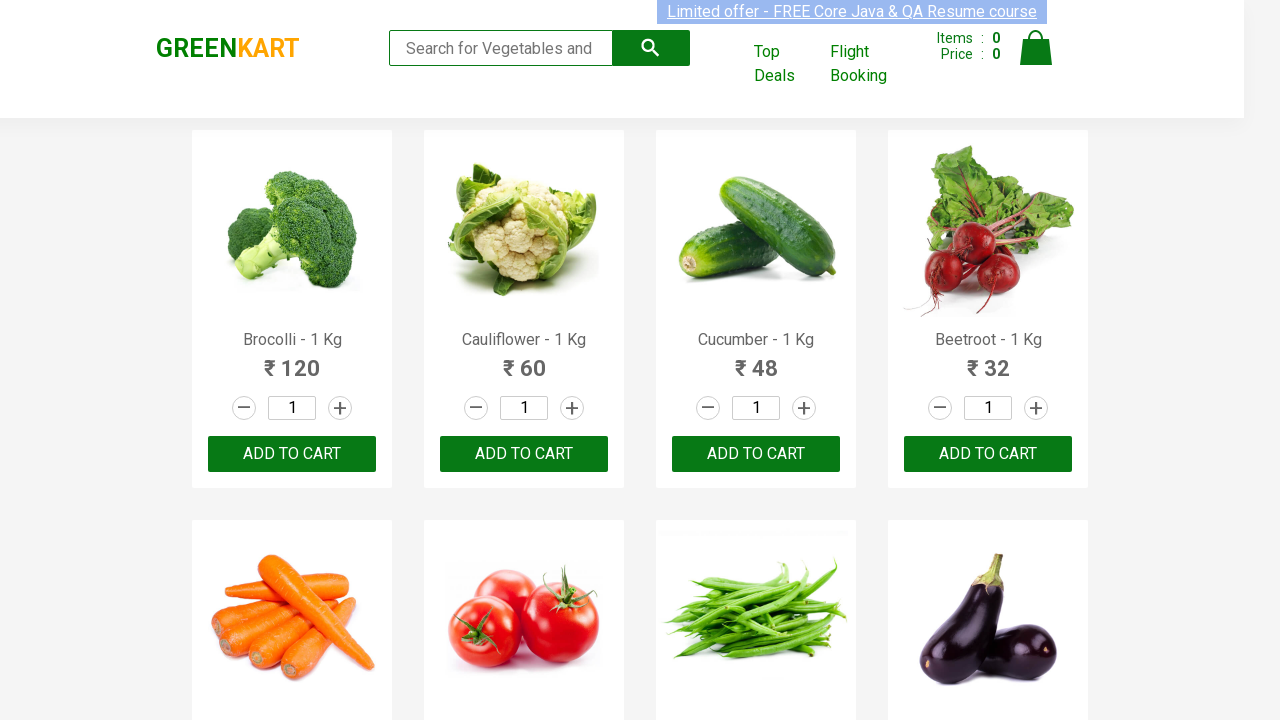

Filled search field with 'ber' to find vegetable products on input.search-keyword
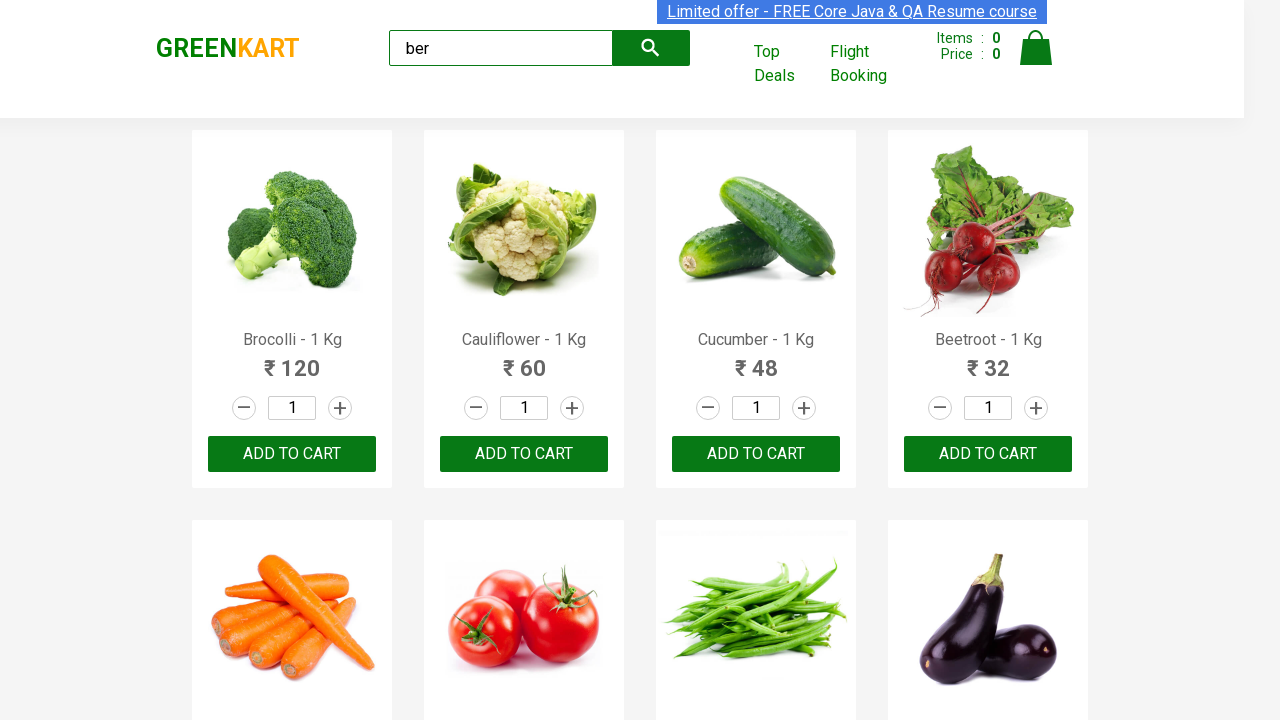

Waited for search results to load
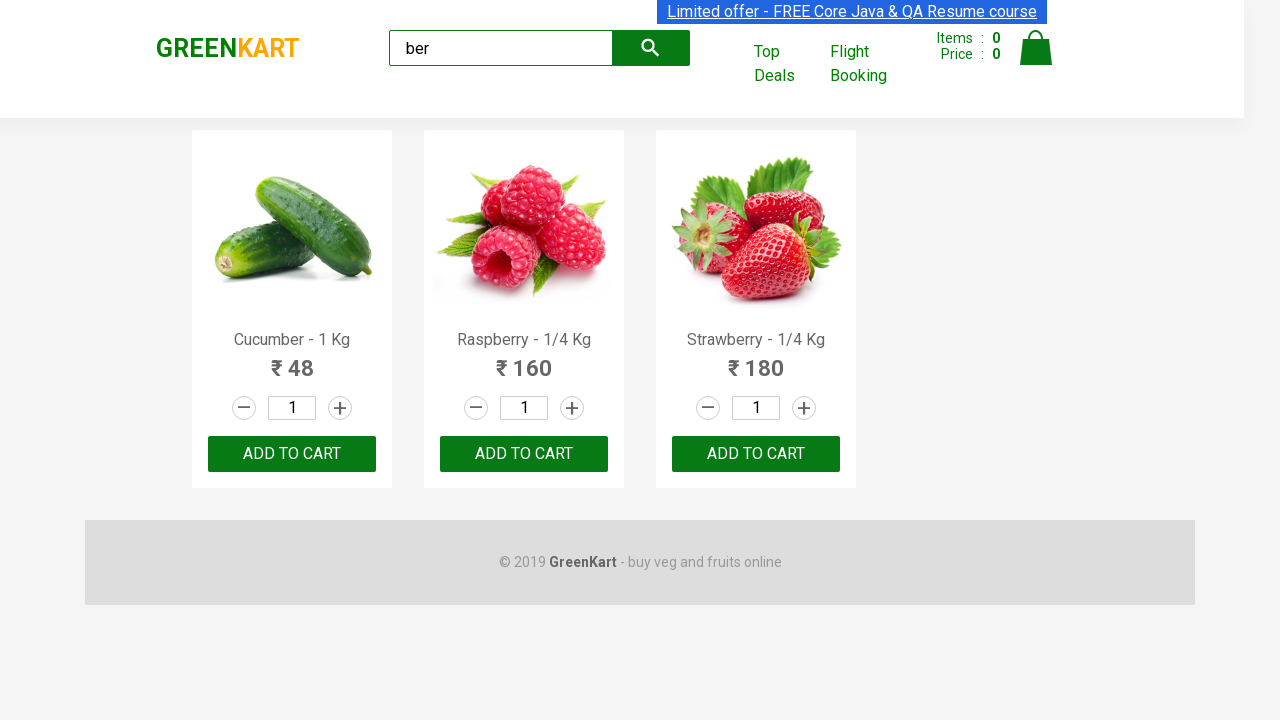

Clicked add-to-cart button 1 of 3 at (292, 454) on xpath=//div[@class='product-action']/button >> nth=0
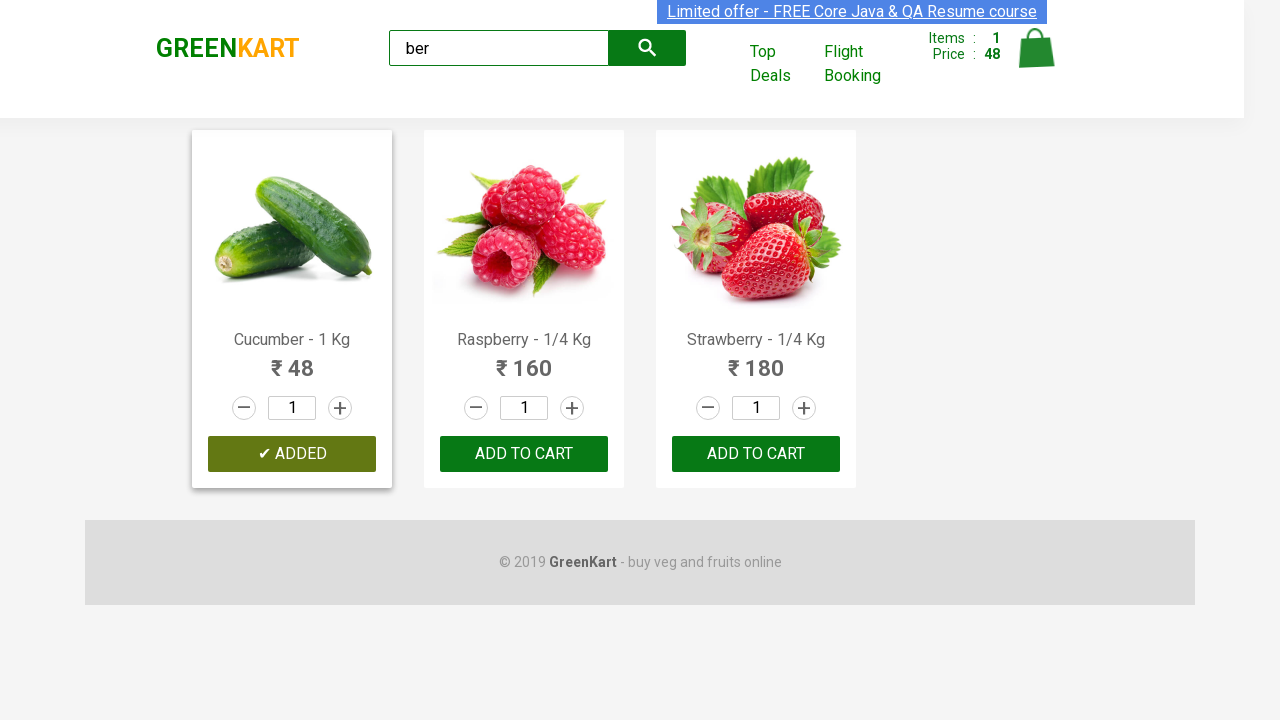

Clicked add-to-cart button 2 of 3 at (524, 454) on xpath=//div[@class='product-action']/button >> nth=1
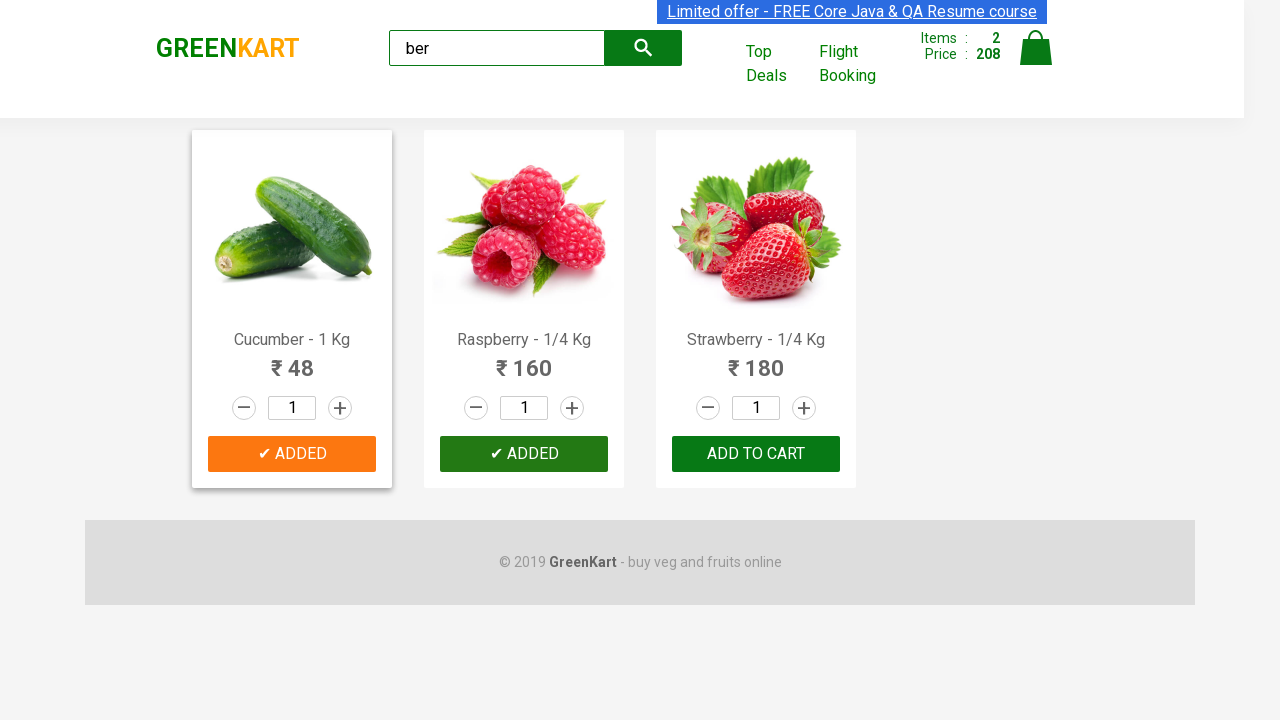

Clicked add-to-cart button 3 of 3 at (756, 454) on xpath=//div[@class='product-action']/button >> nth=2
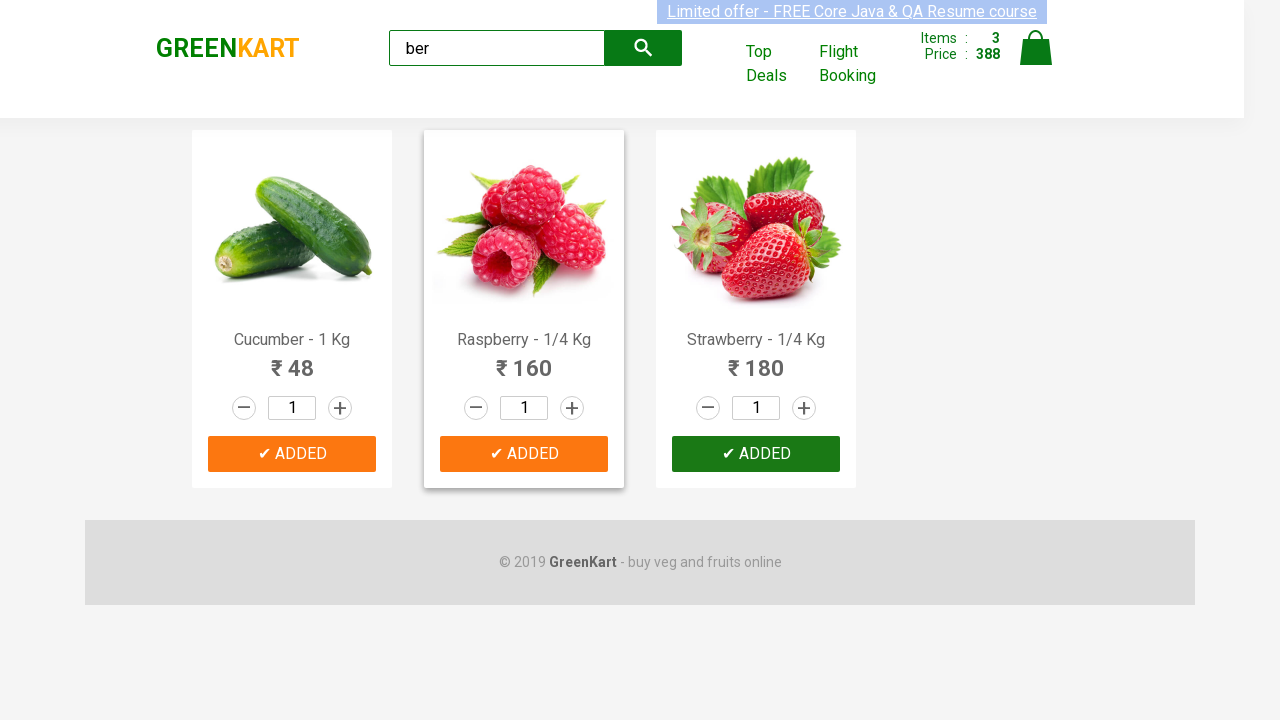

Clicked cart icon to view cart at (1036, 48) on img[alt='Cart']
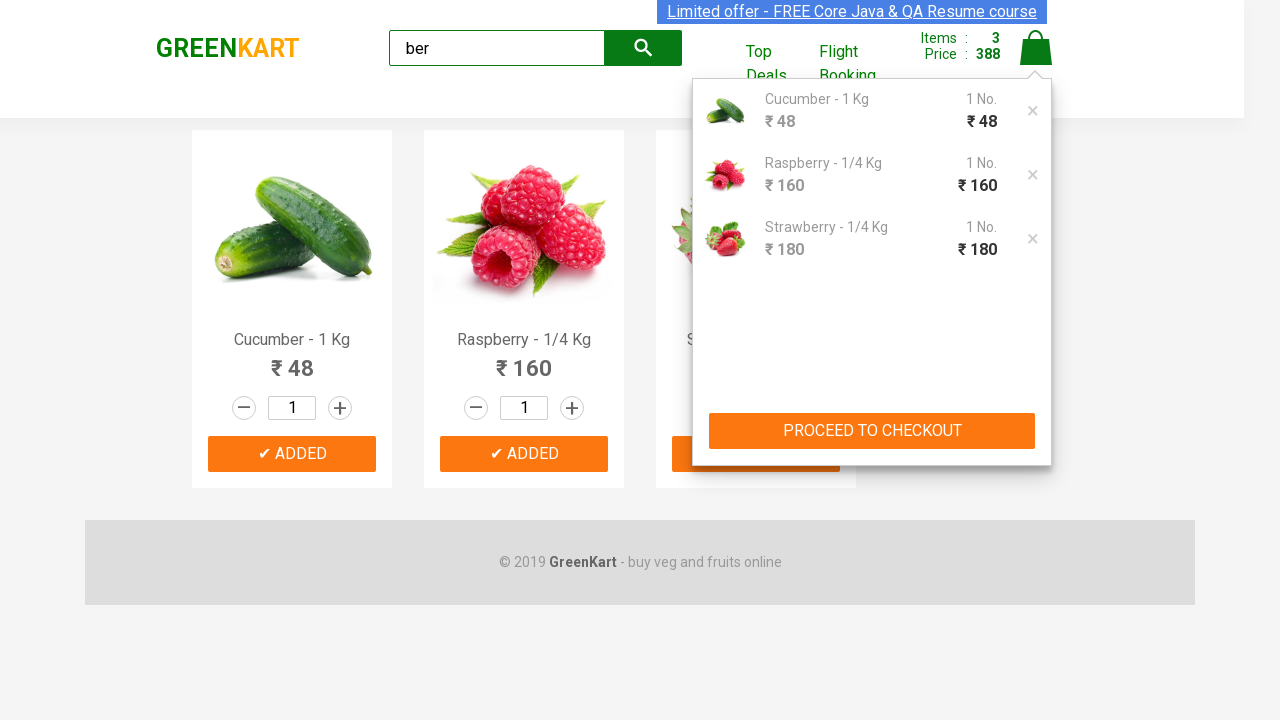

Clicked proceed to checkout button at (872, 431) on xpath=//button[contains(text(),'PROCEED TO CHECKOUT')]
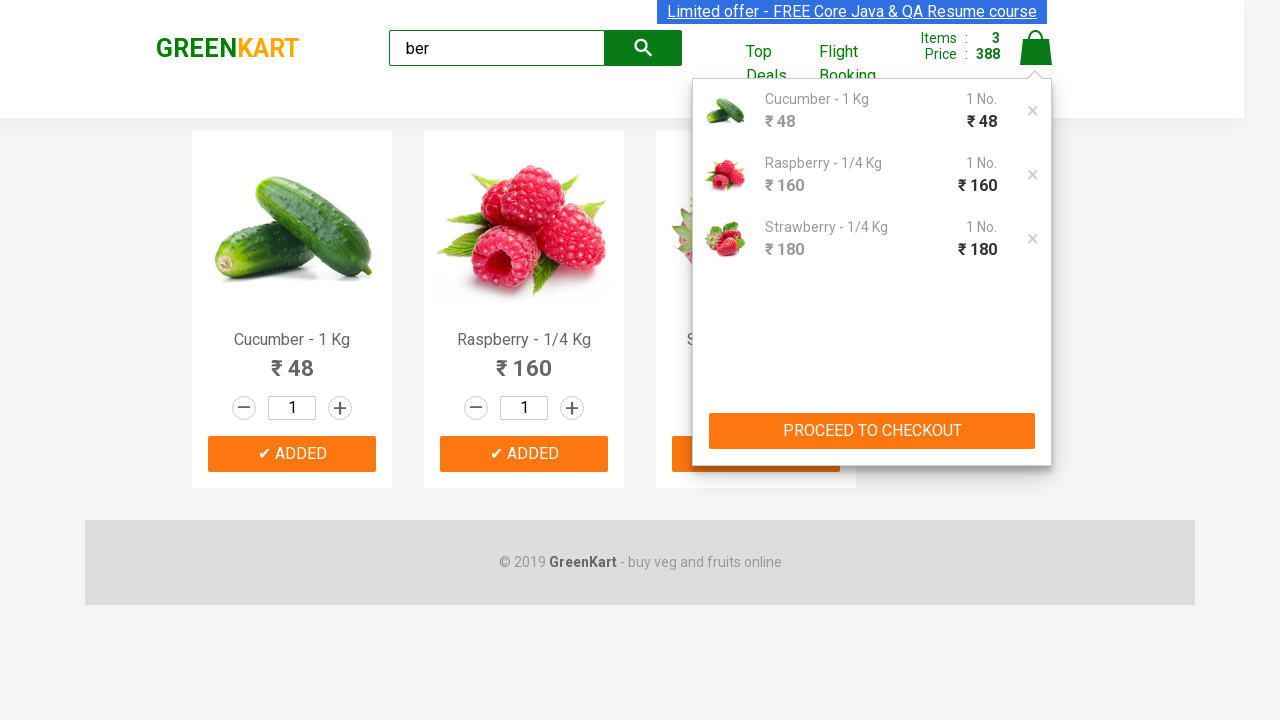

Promo code input field is now visible
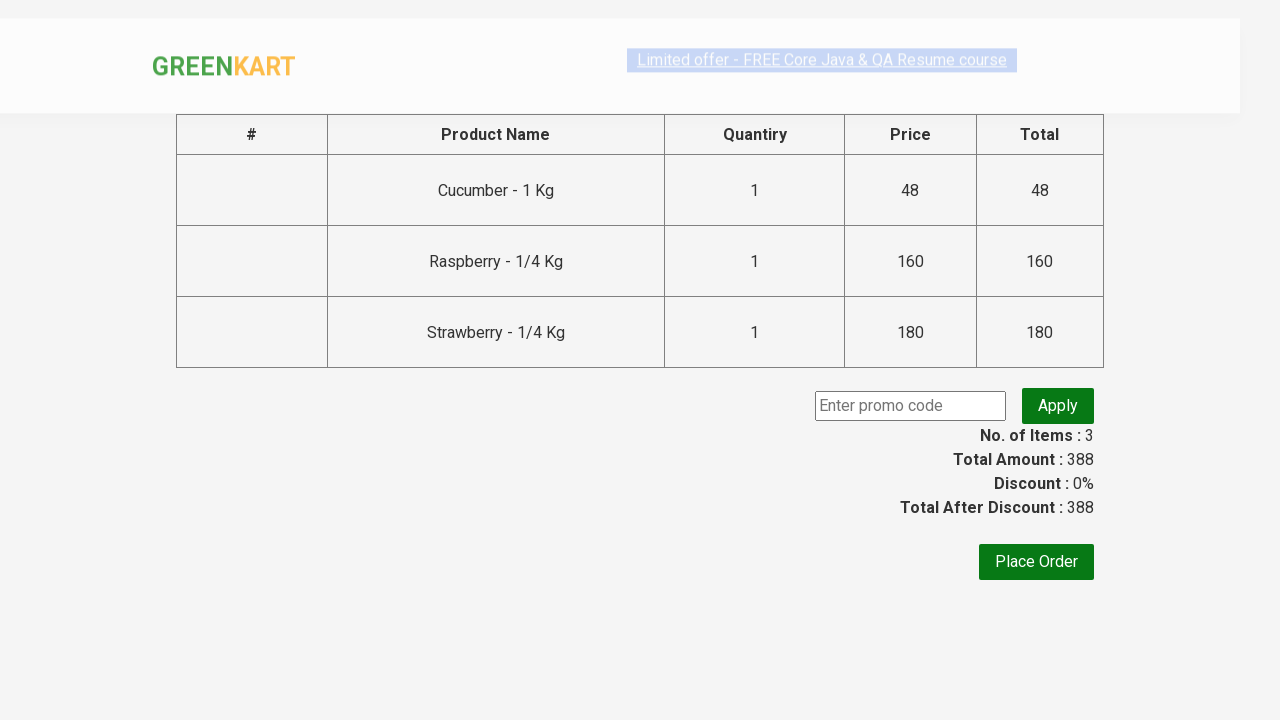

Entered promo code 'rahulshettyacademy' on input.promoCode
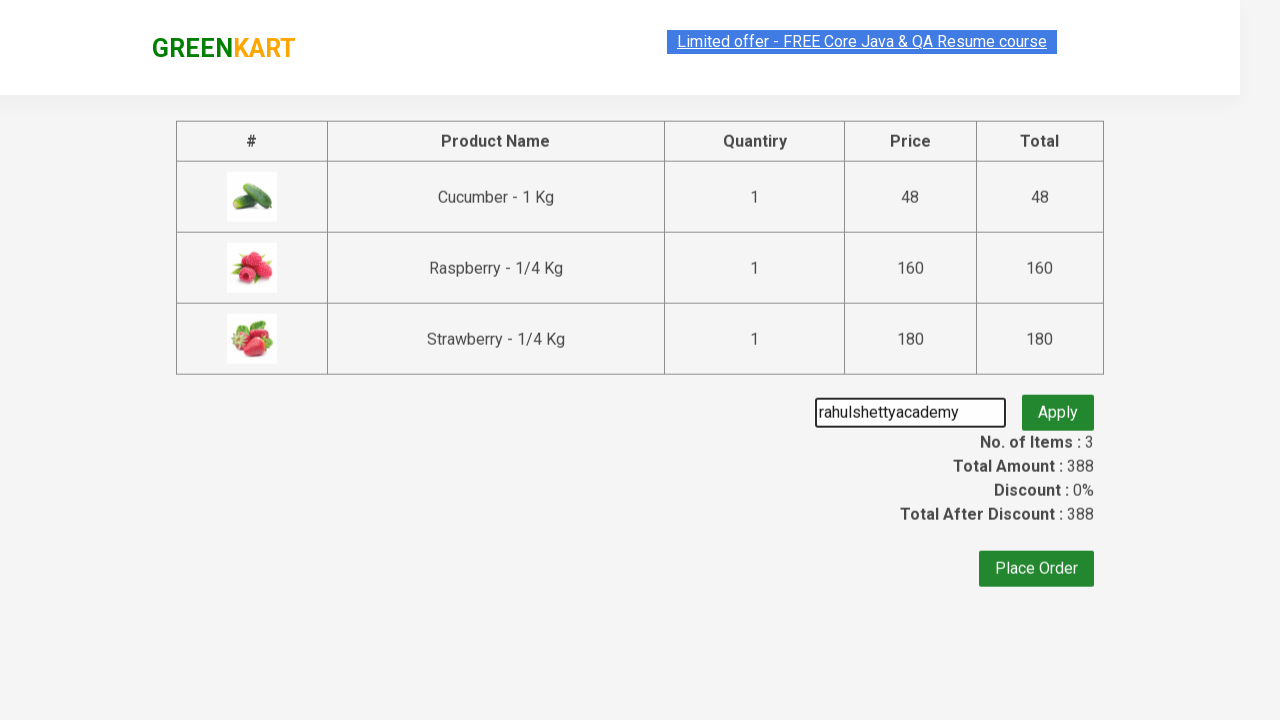

Clicked apply promo code button at (1058, 406) on .promoBtn
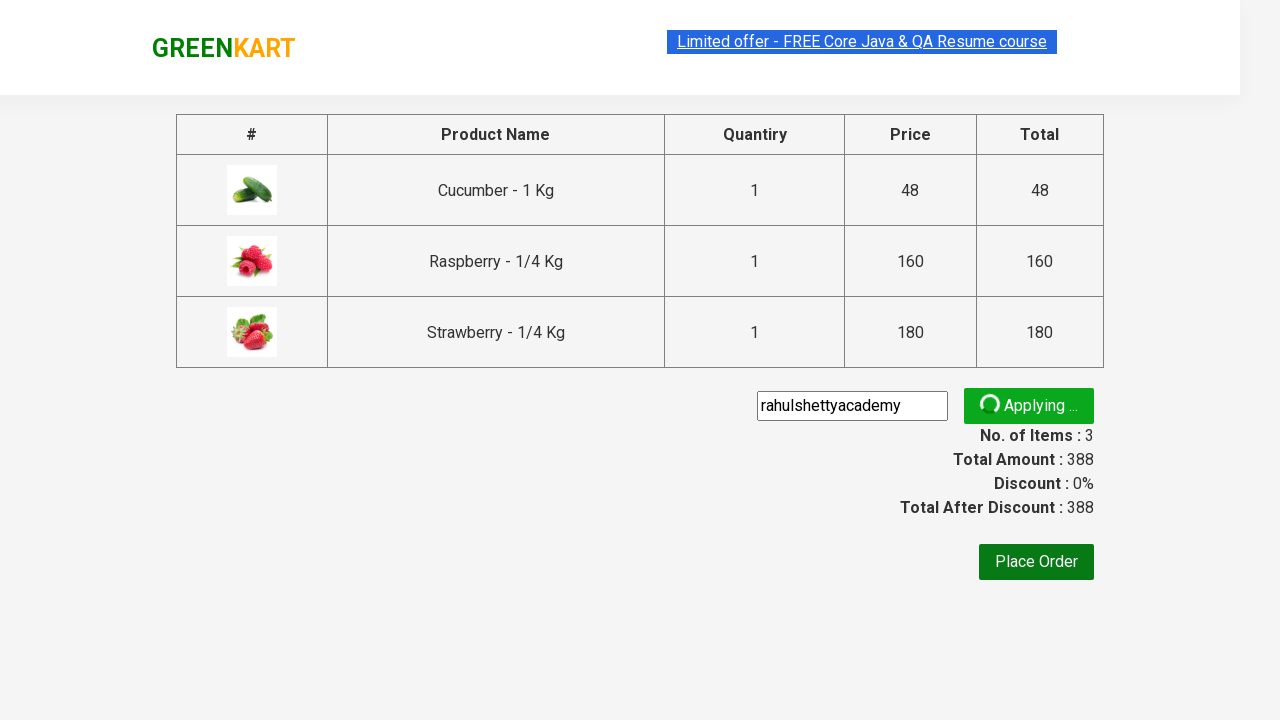

Promo discount successfully applied and confirmed
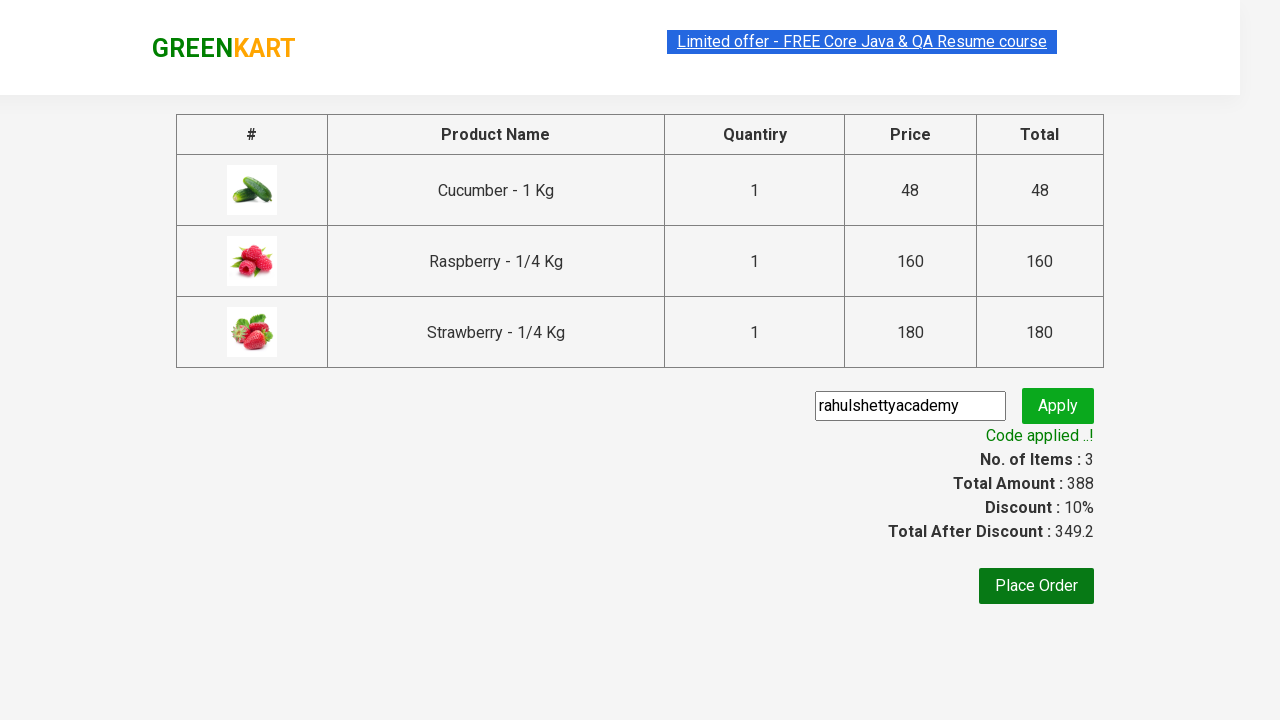

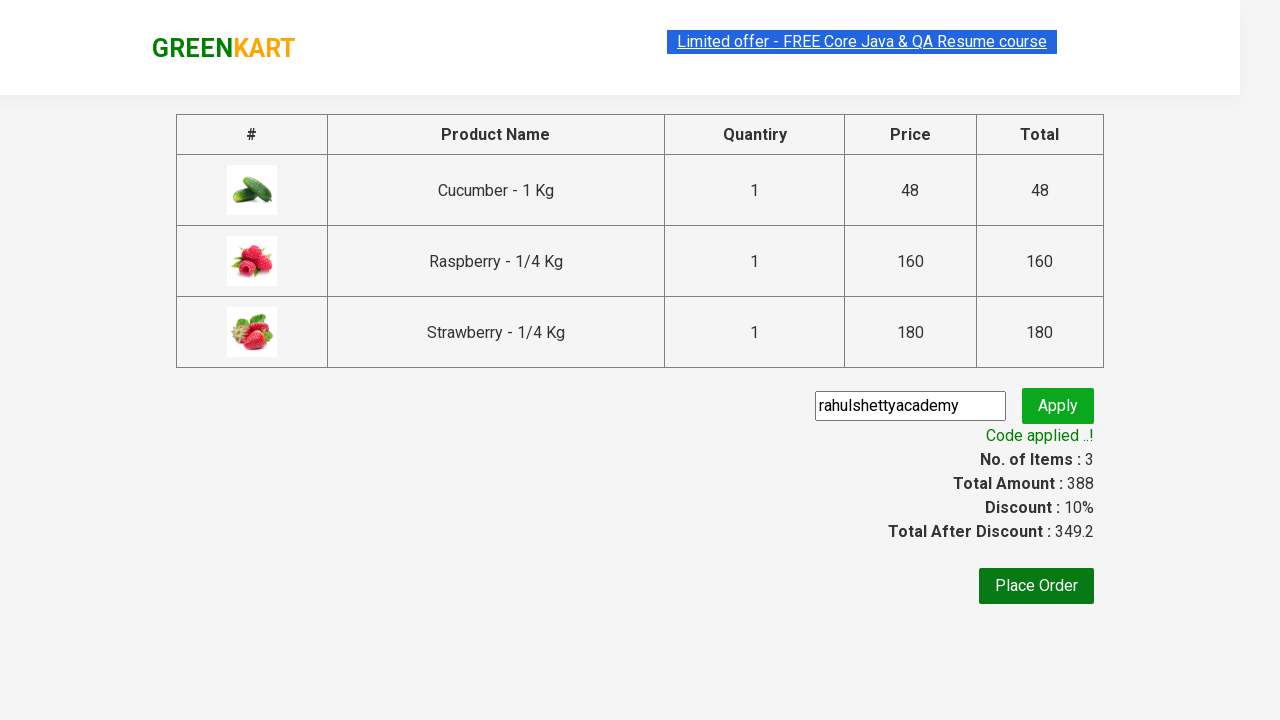